Tests clicking an unchecked radio button using JavaScript execution to select it.

Starting URL: https://bonigarcia.dev/selenium-webdriver-java/web-form.html

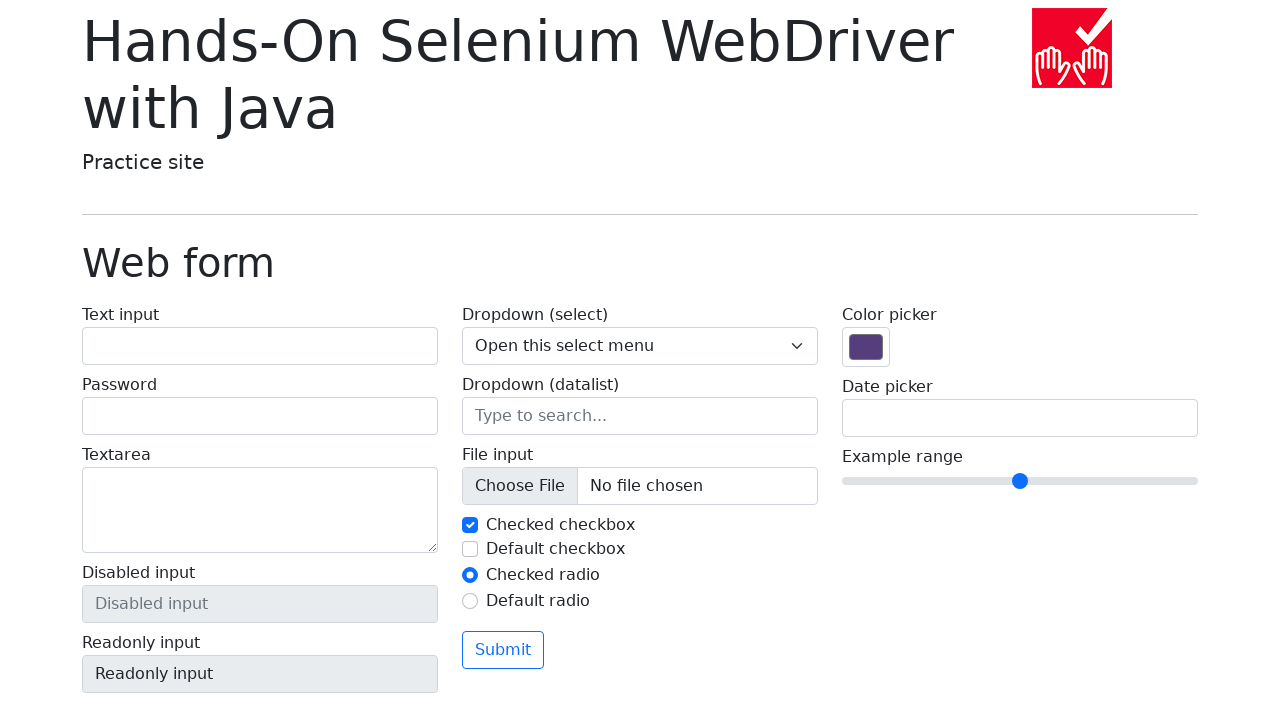

Located unchecked radio button using XPath selector
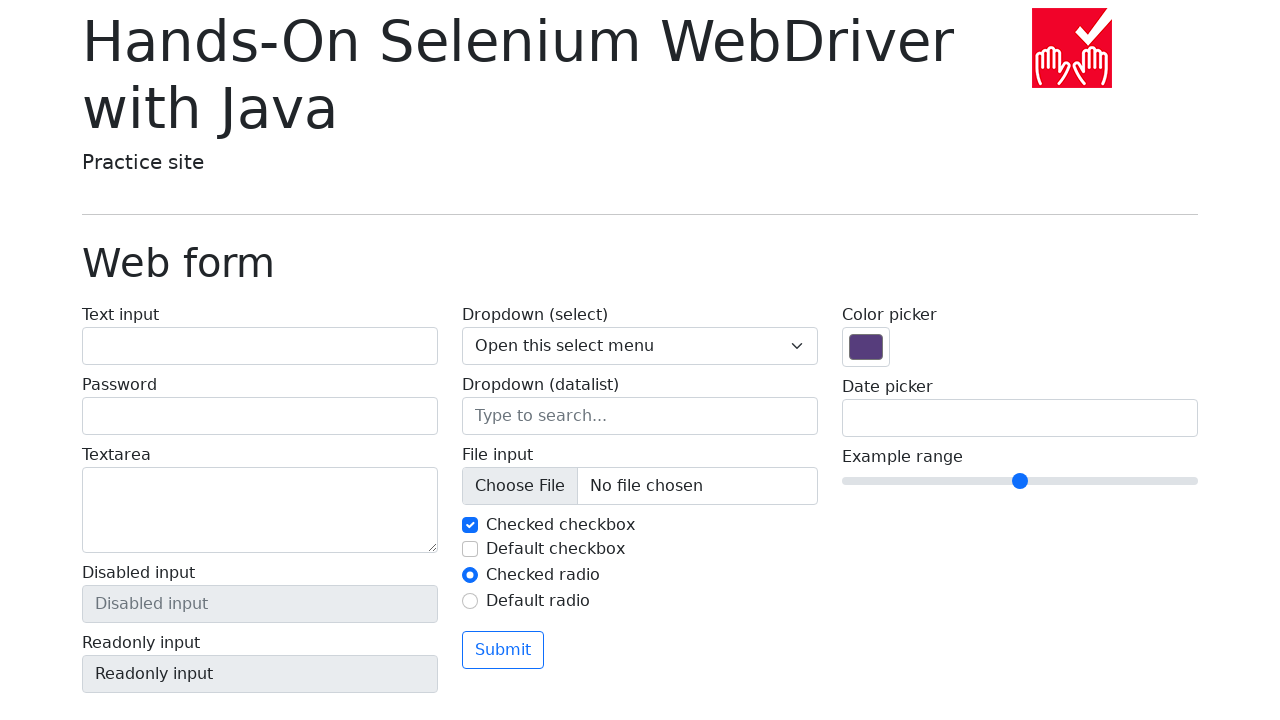

Verified unchecked radio button is visible
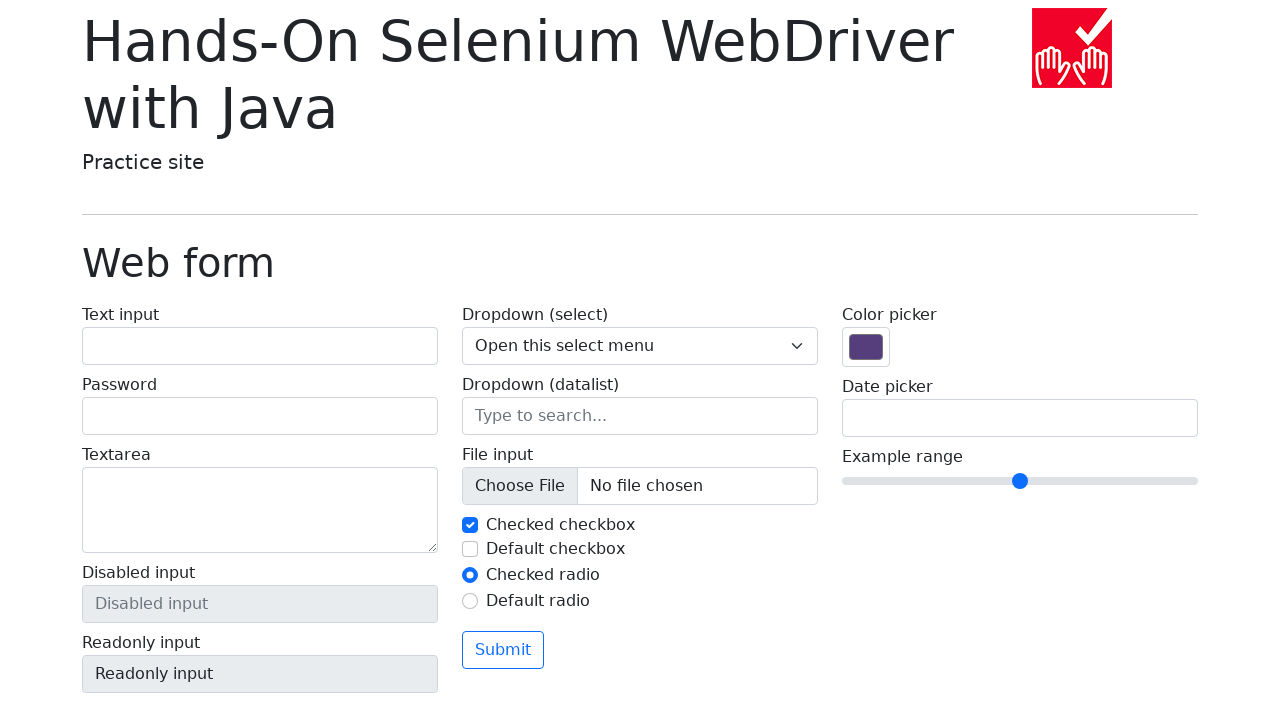

Confirmed radio button is not checked
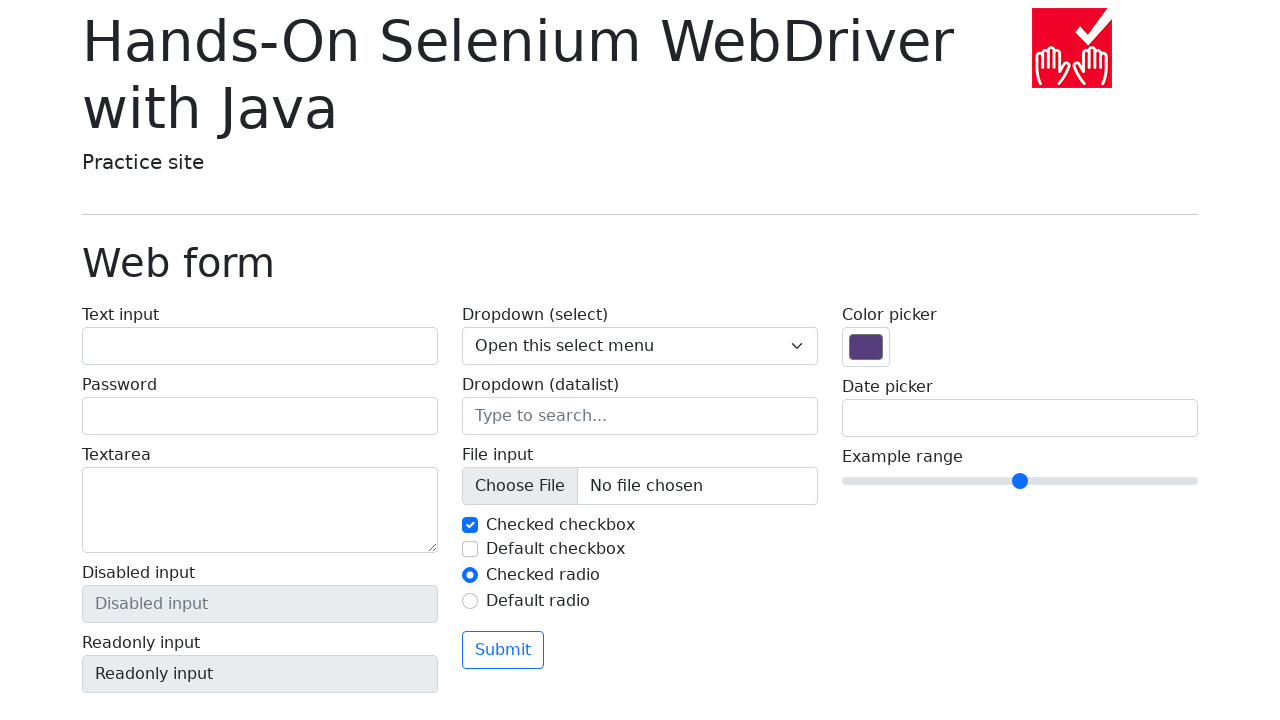

Clicked unchecked radio button using JavaScript execution
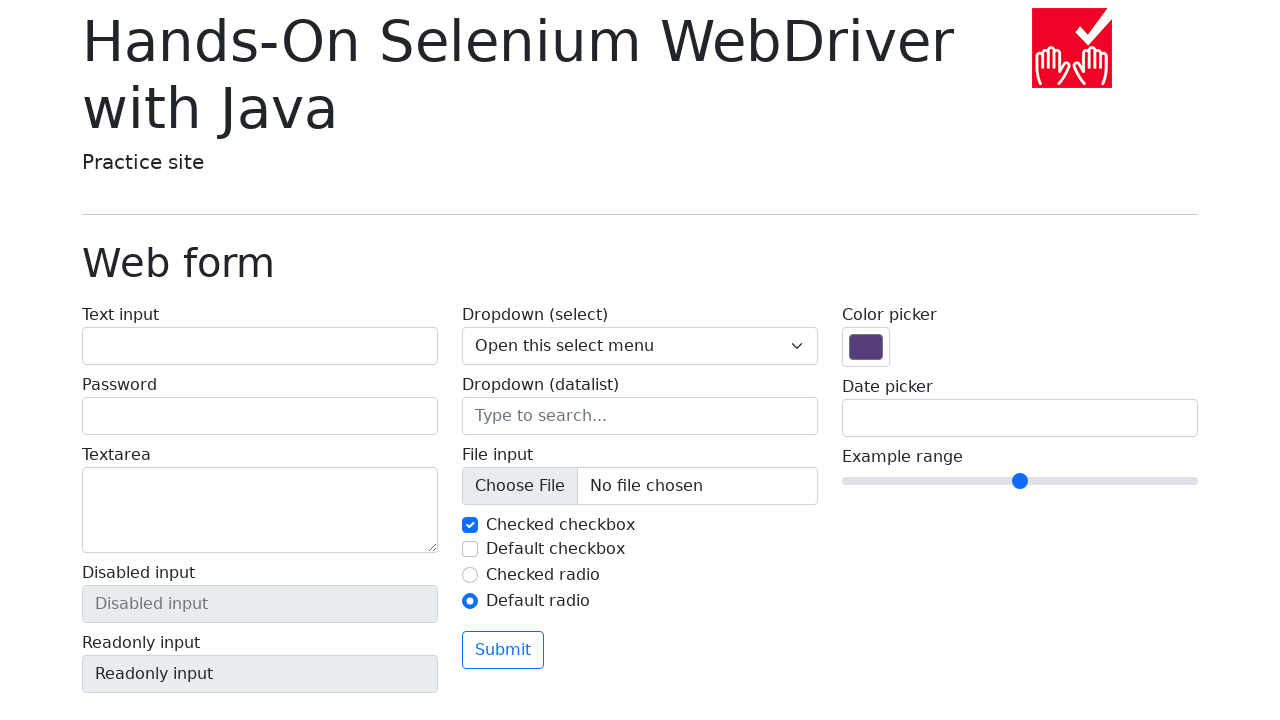

Verified radio button is now checked after JavaScript click
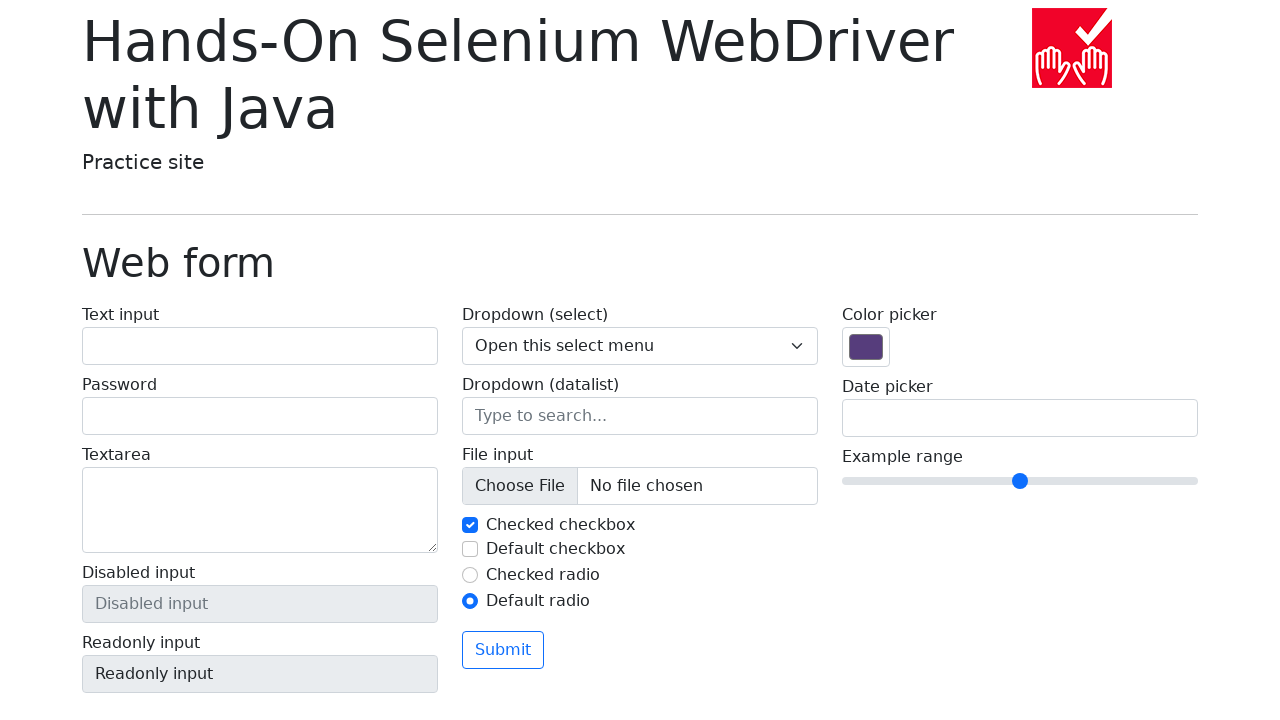

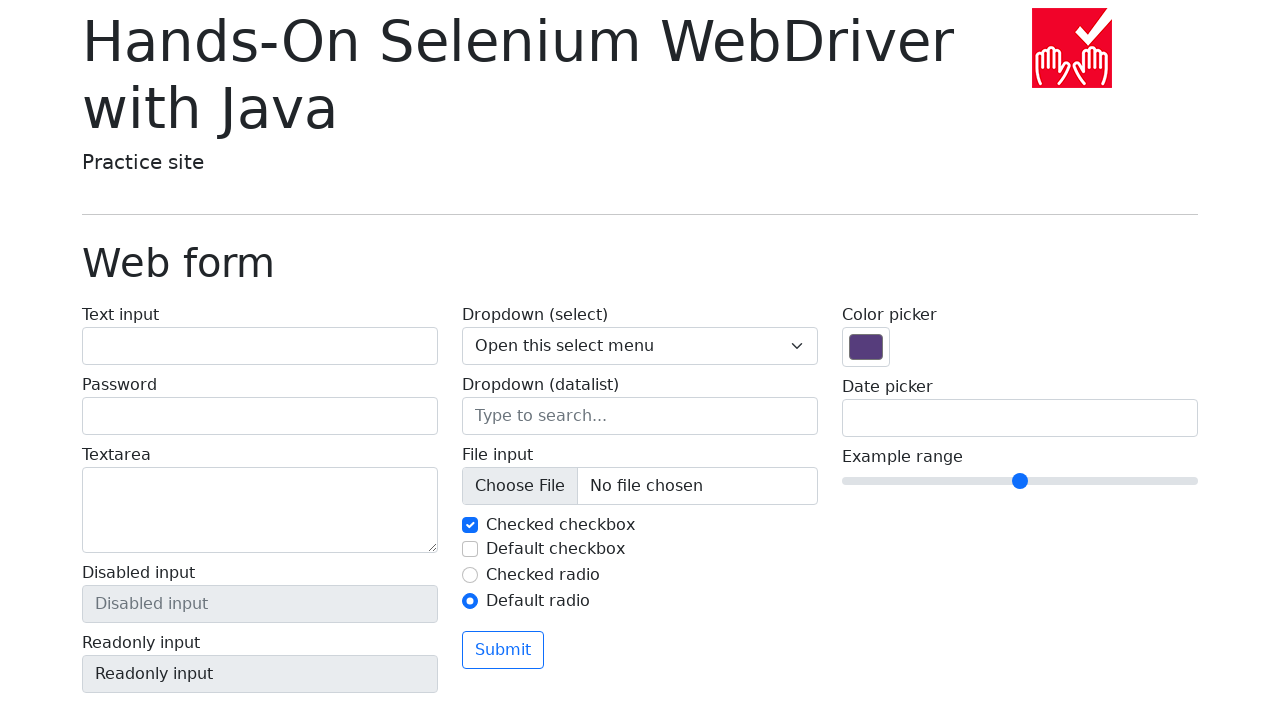